Tests login with valid email but wrong password and verifies the error message

Starting URL: https://vue-demo.daniel-avellaneda.com/login

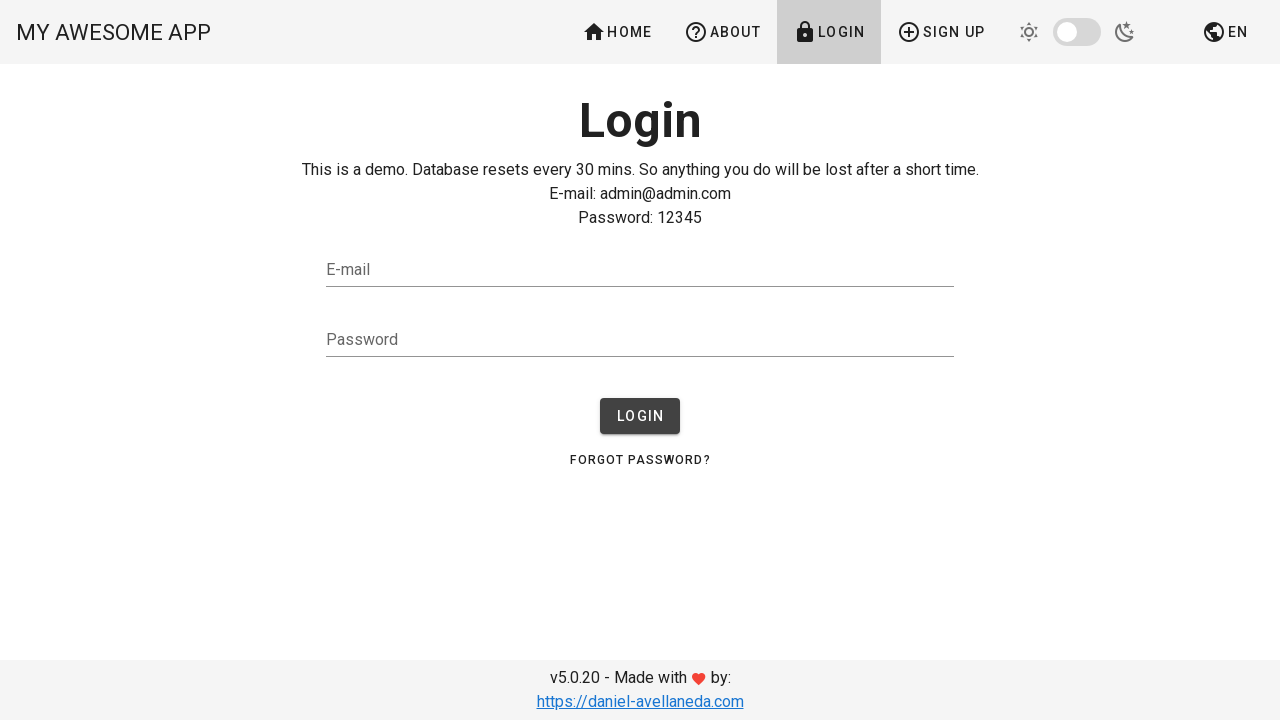

Filled email field with valid admin email 'admin@admin.com' on #email
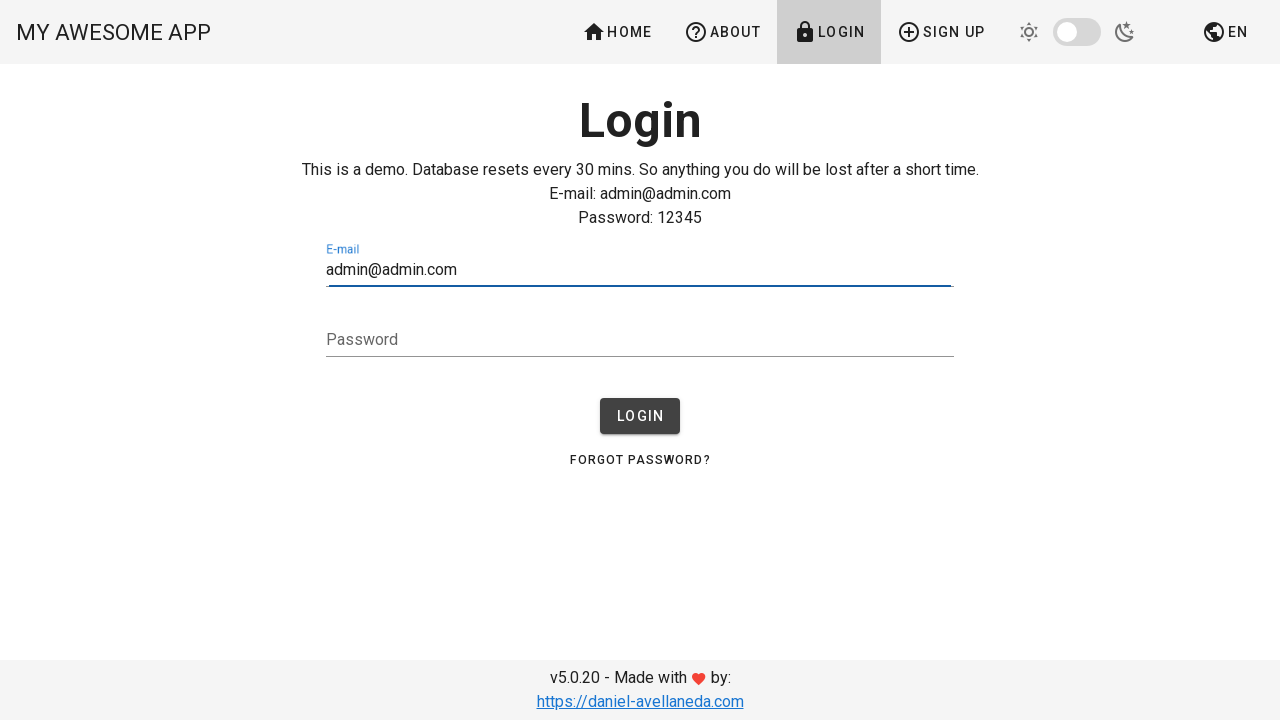

Filled password field with incorrect password 'WrongPass789!' on #password
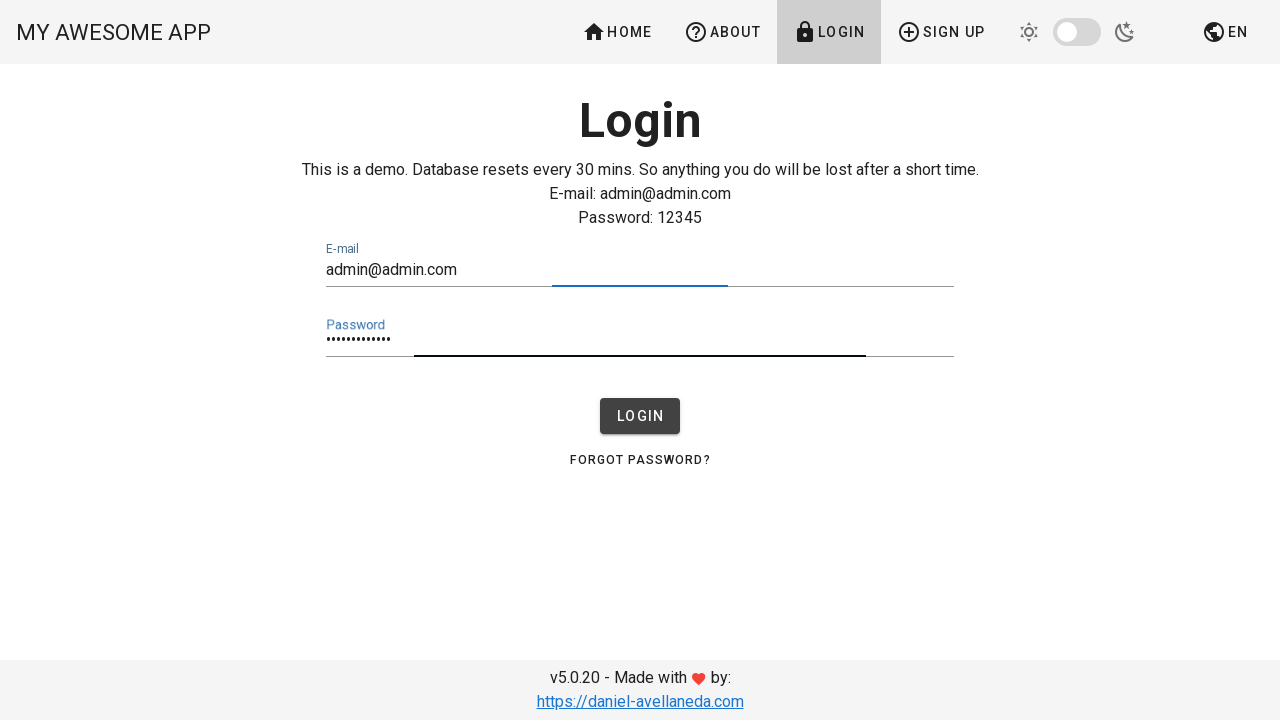

Clicked login button to submit form at (640, 416) on xpath=//button[contains(@type, 'submit')]
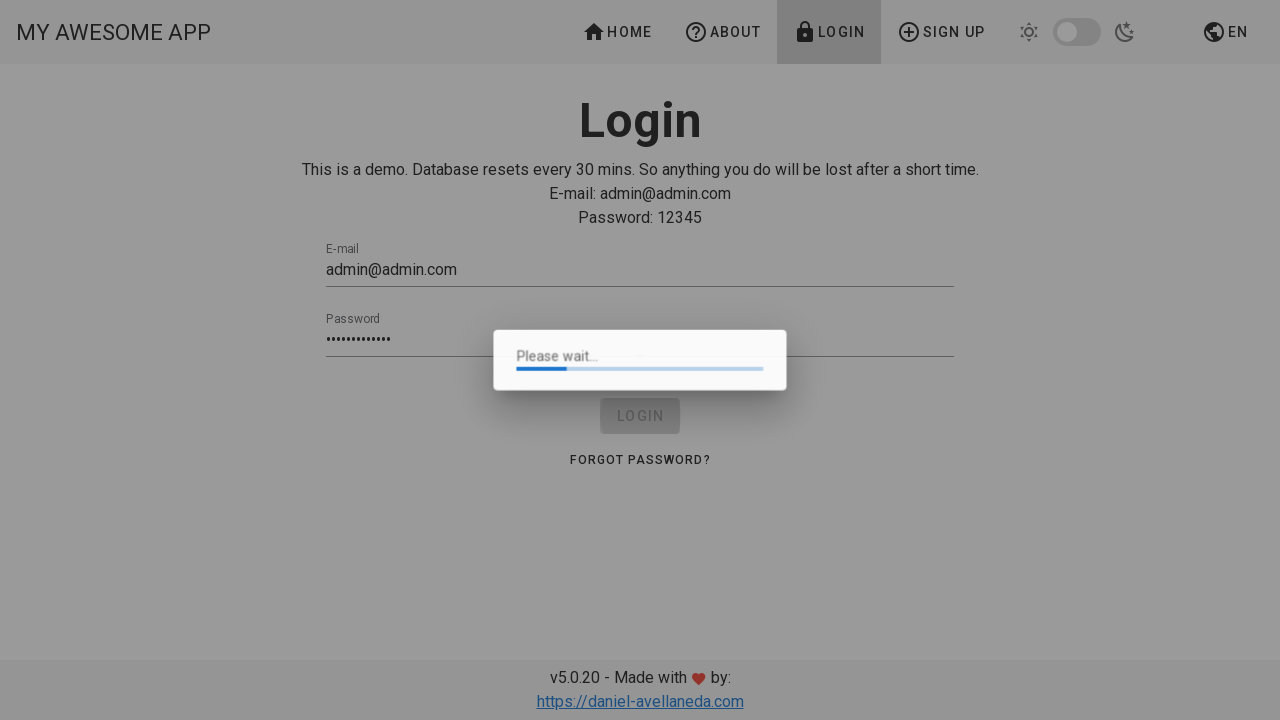

Error message 'Wrong password' appeared on page
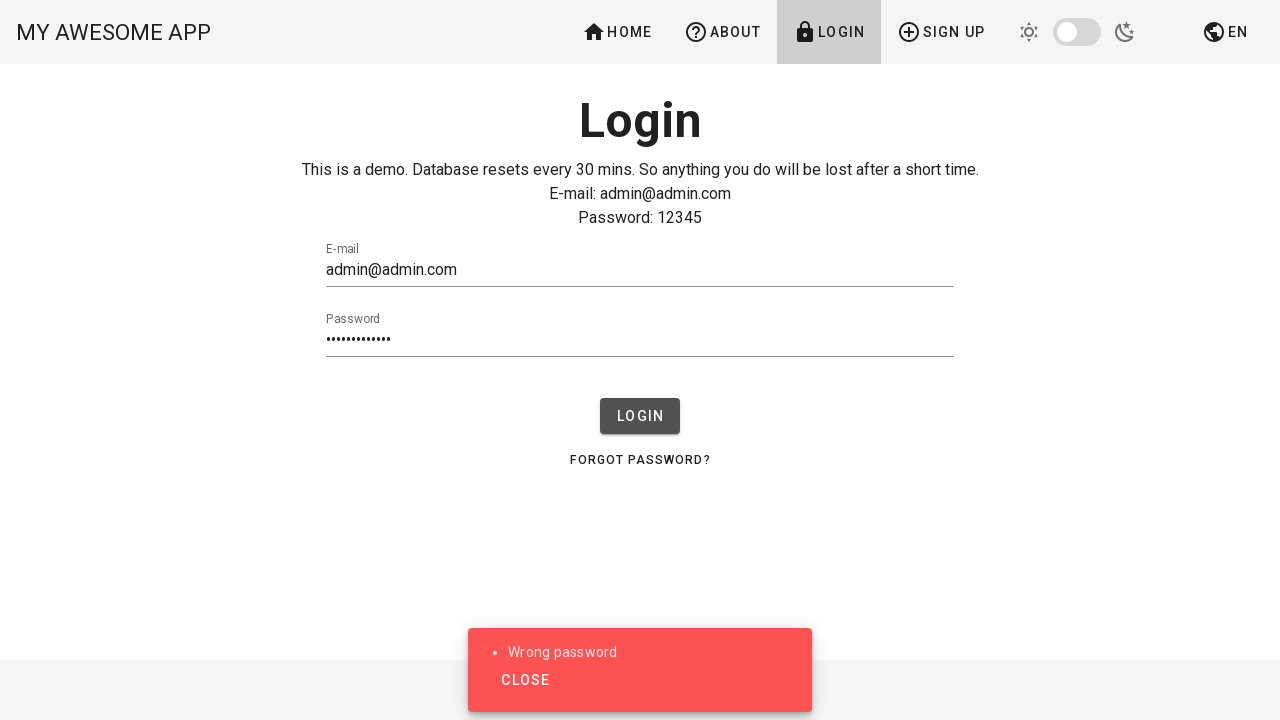

Retrieved error message text content
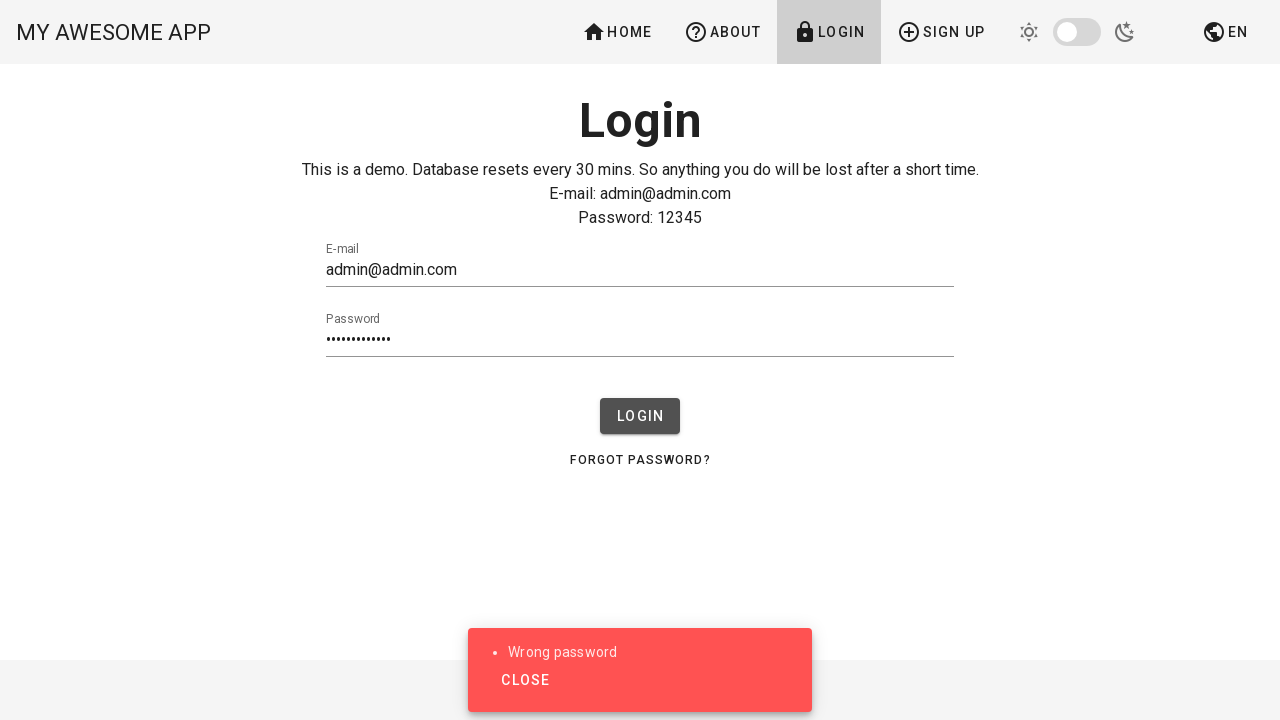

Verified that error message contains 'Wrong password'
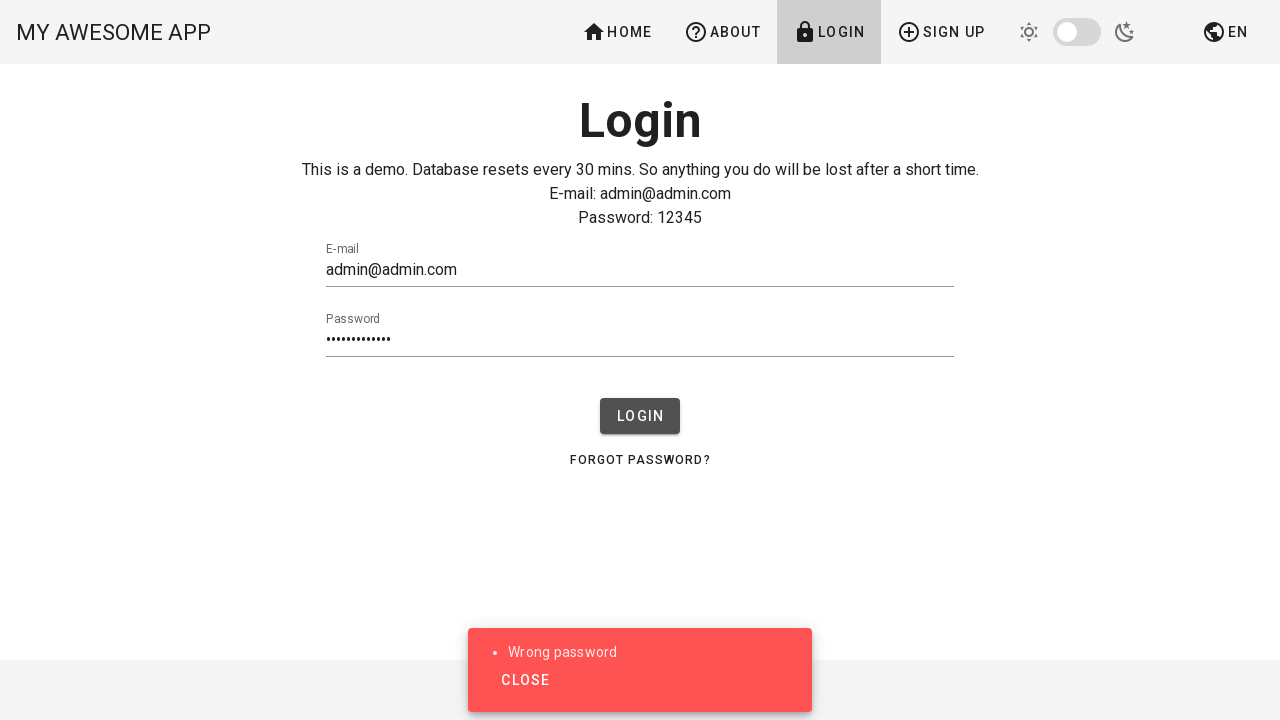

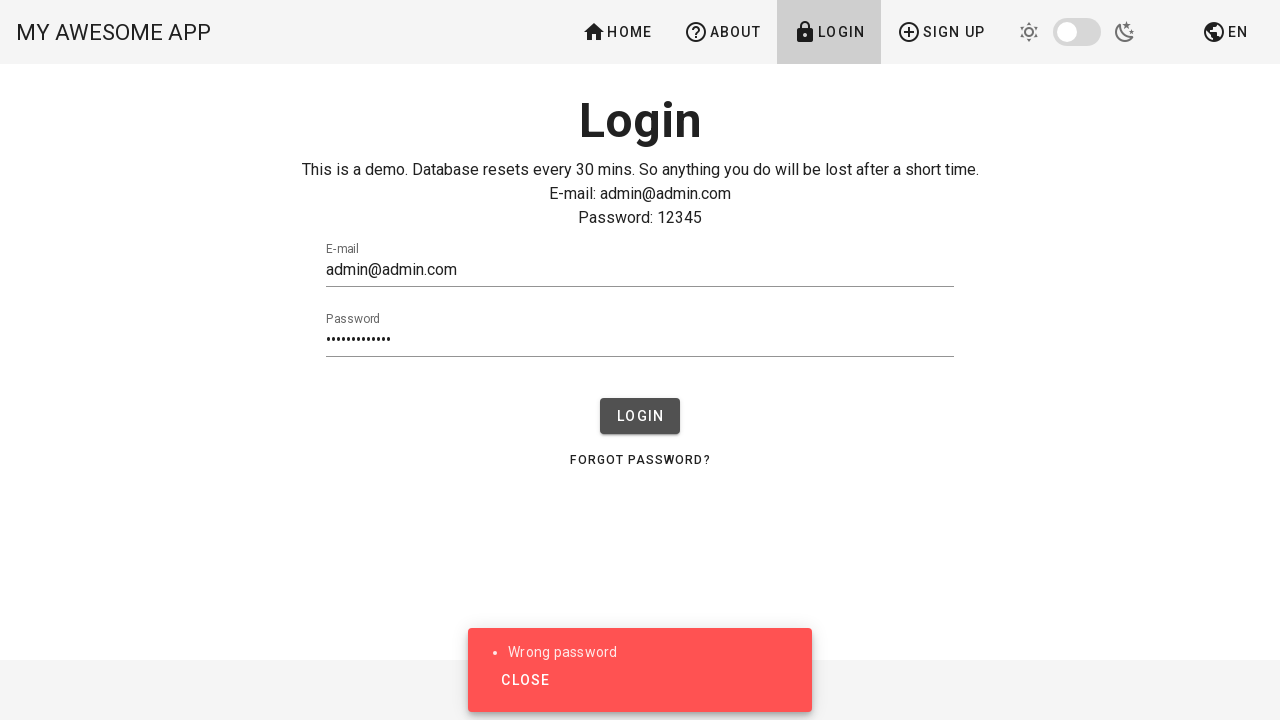